Navigates to Educastic website and performs window manipulation including maximizing, going fullscreen, pressing ESC key, and resizing the browser window.

Starting URL: https://www.educastic.com/

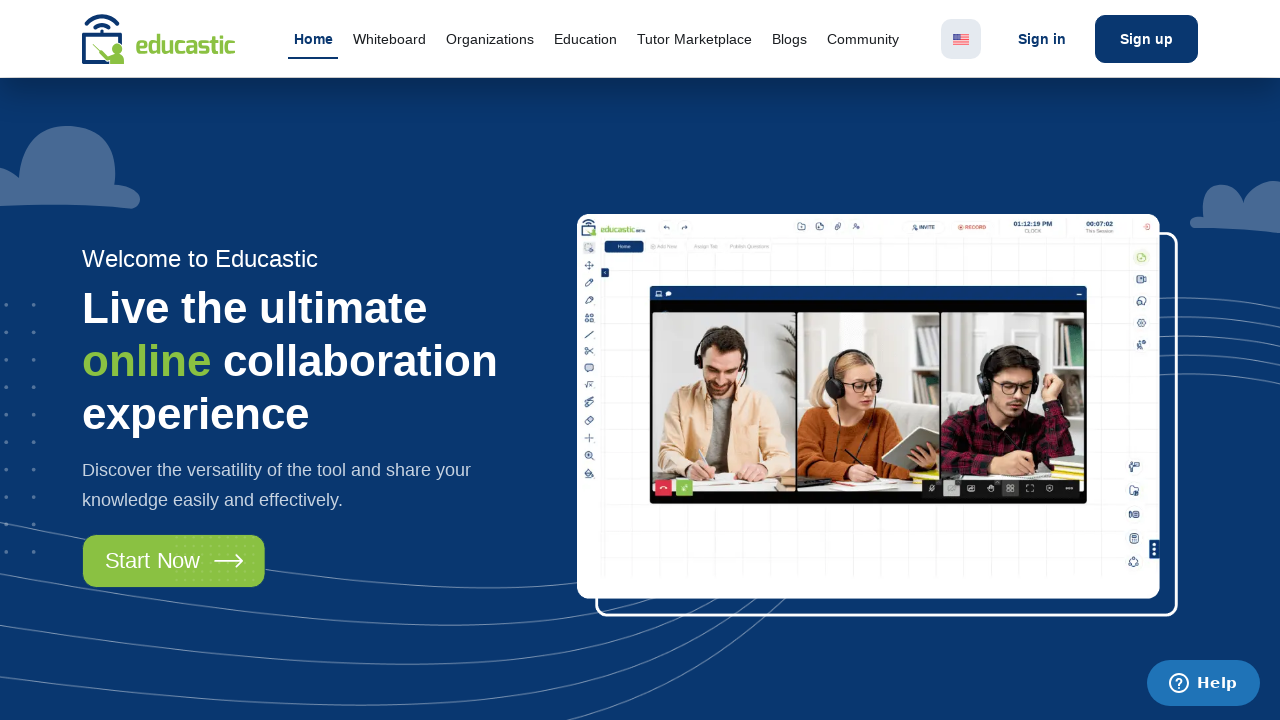

Page DOM content loaded
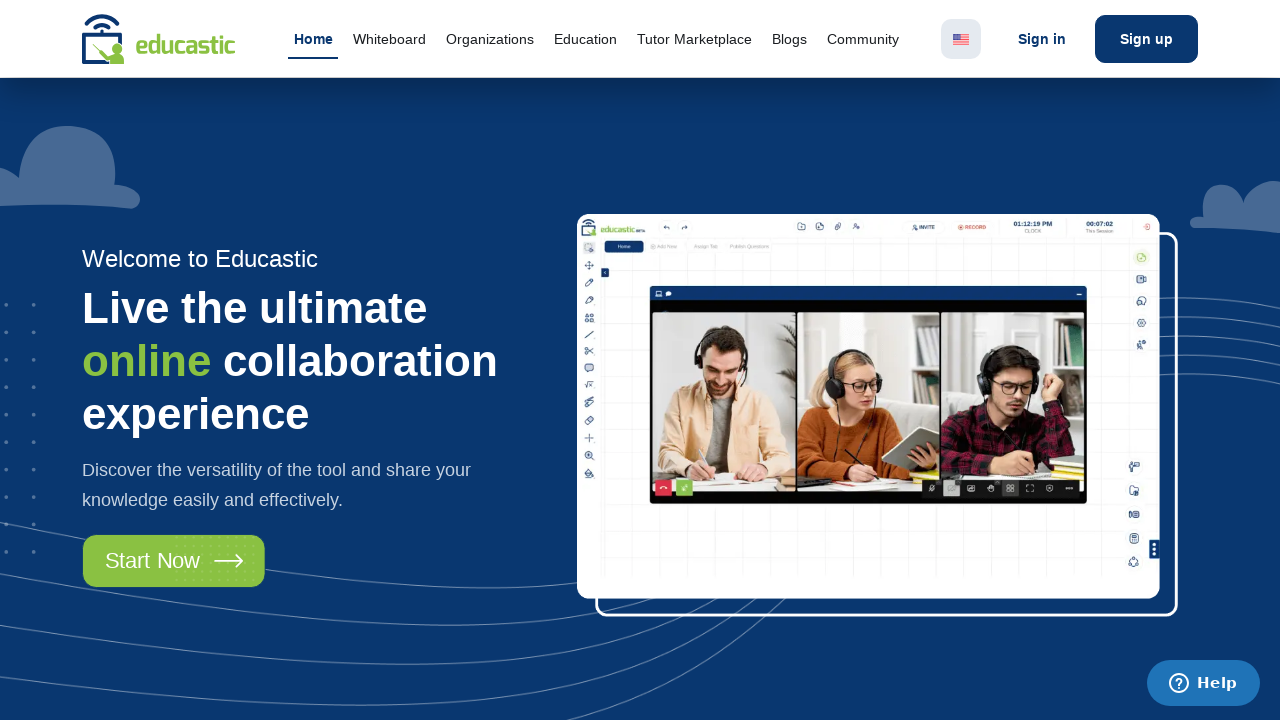

Viewport maximized to 1920x1080
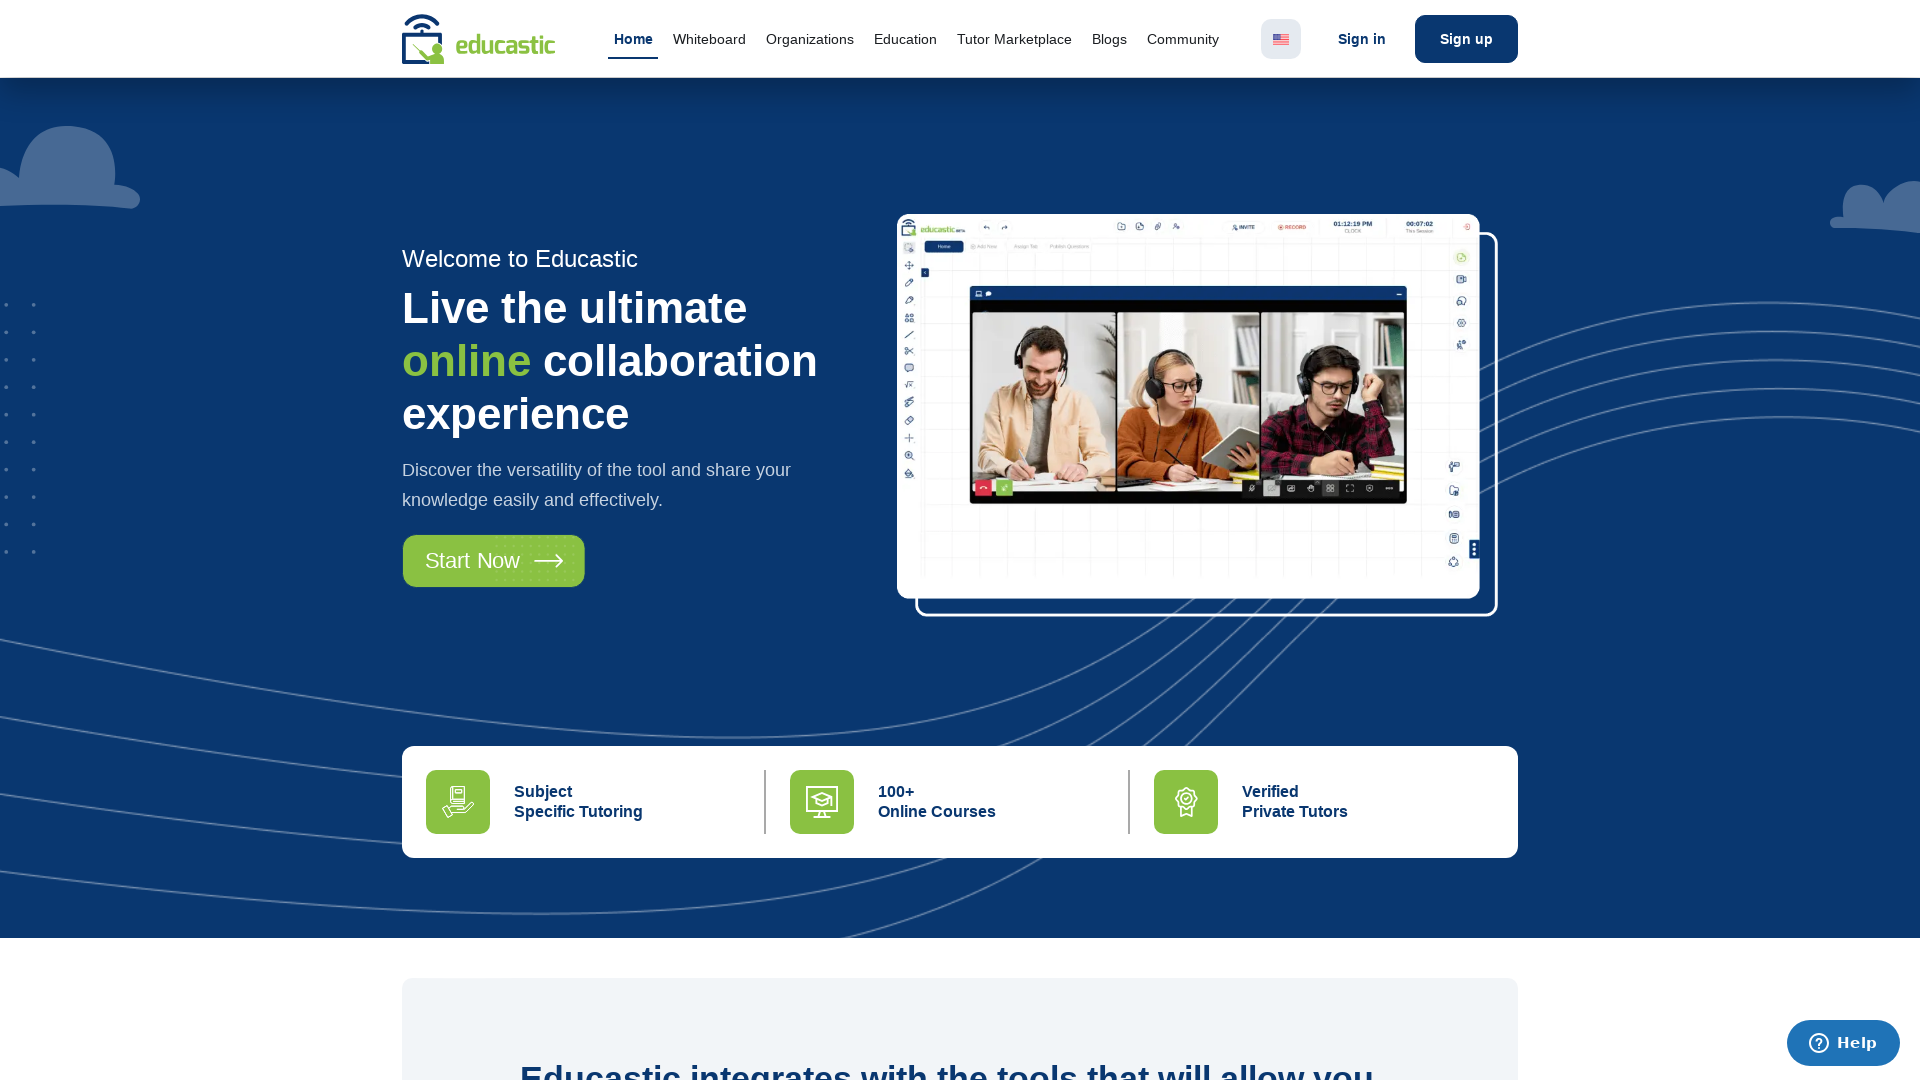

Pressed Escape key
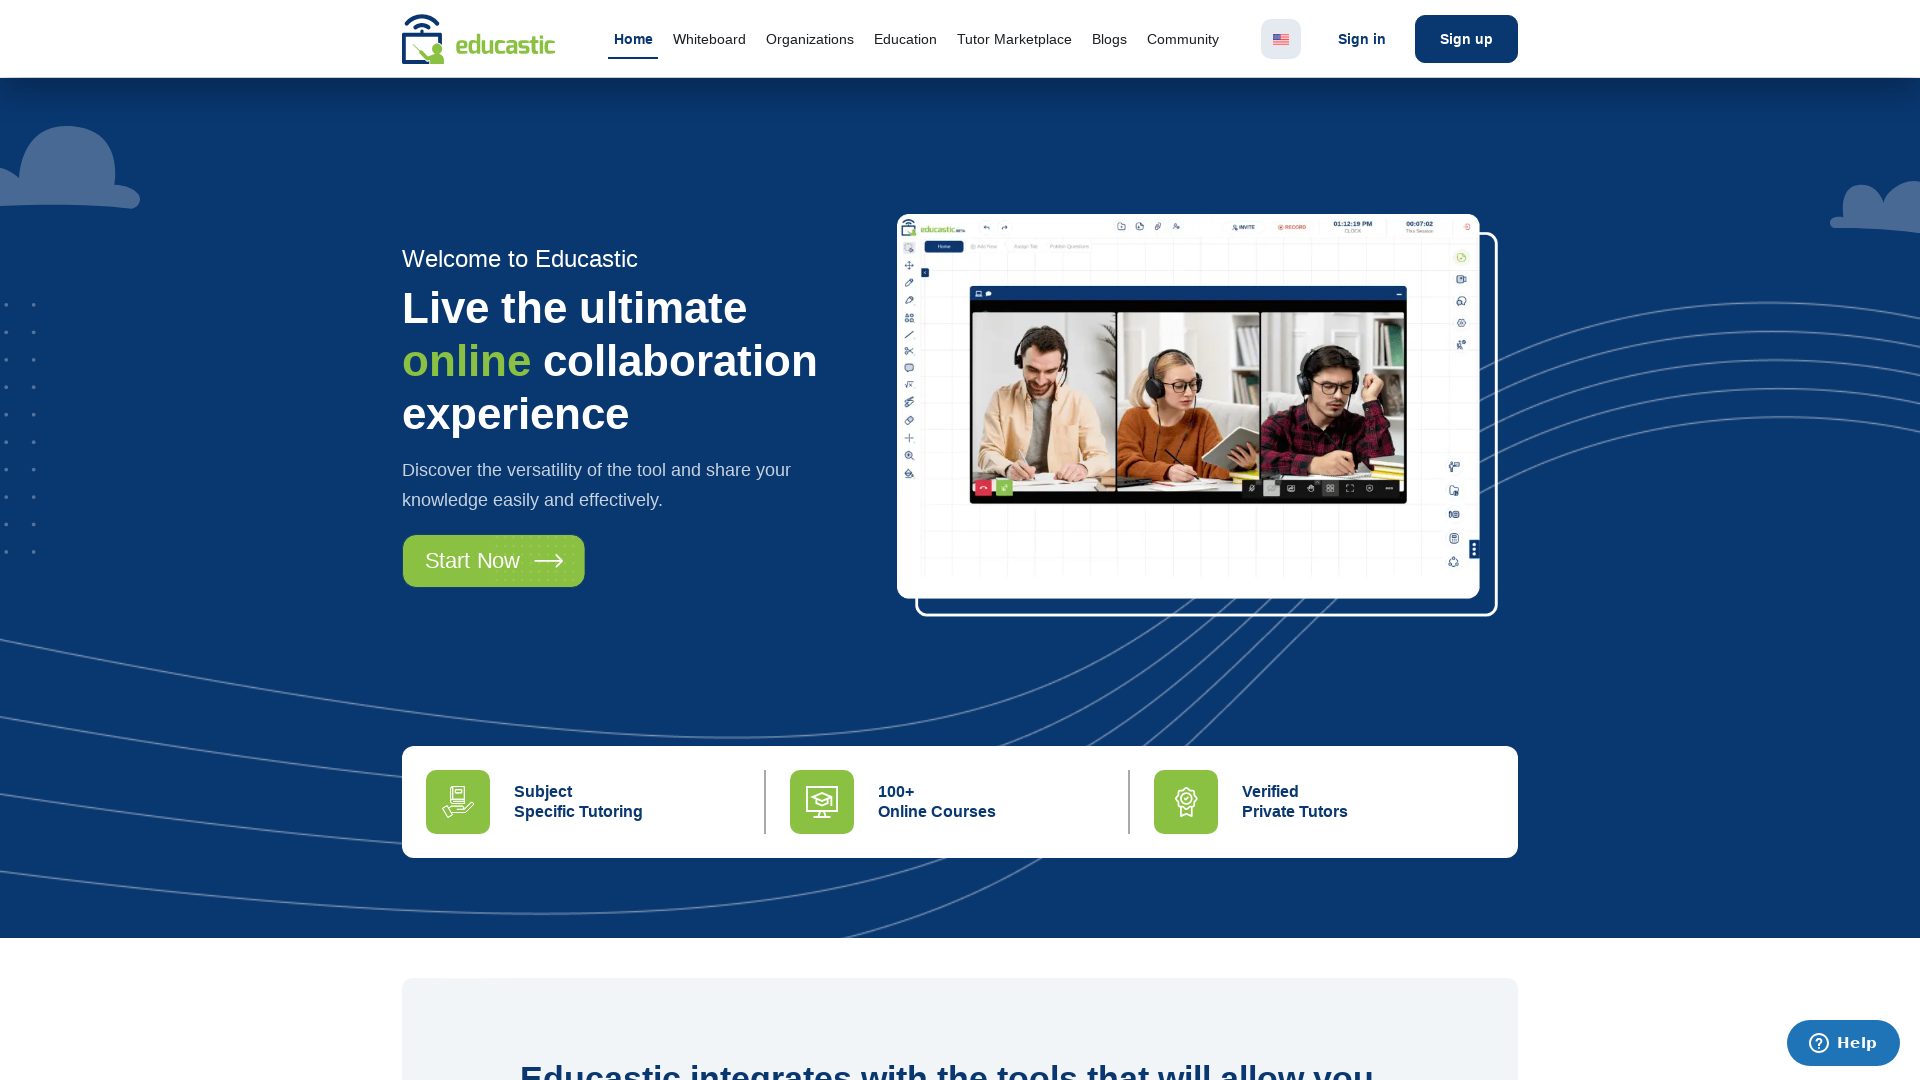

Viewport resized to 400x800
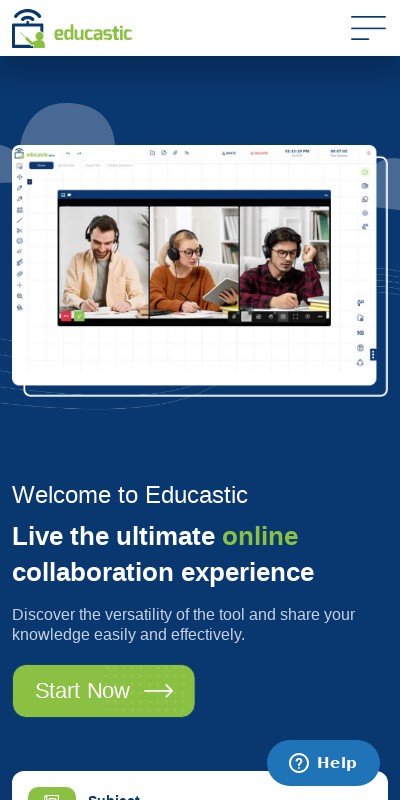

Page network activity completed
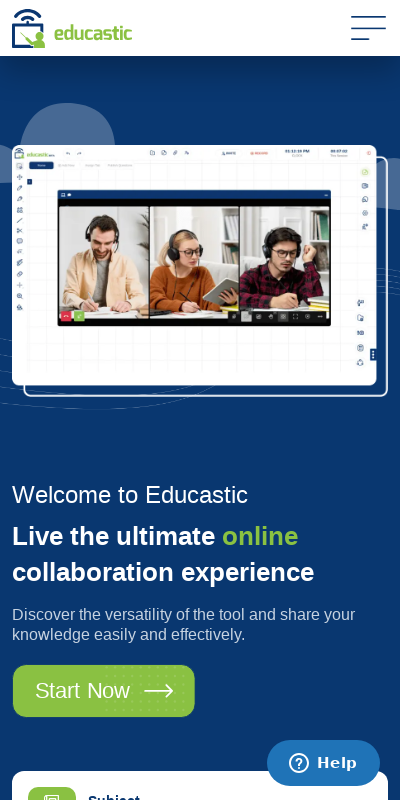

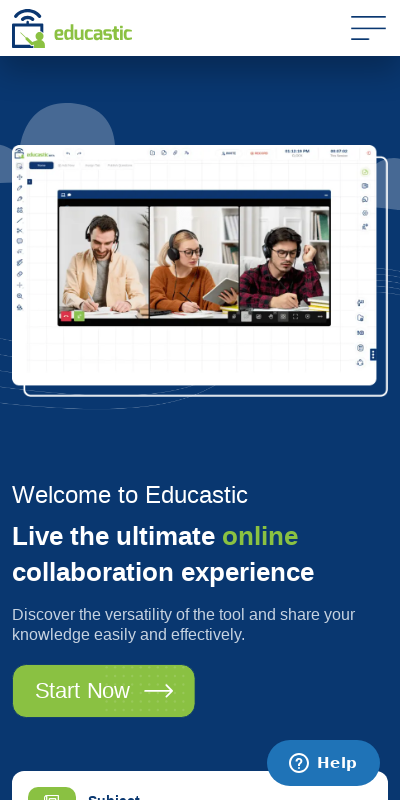